Navigates to a dropdown practice page and selects an option from a dropdown menu by index

Starting URL: https://www.hyrtutorials.com/p/html-dropdown-elements-practice.html

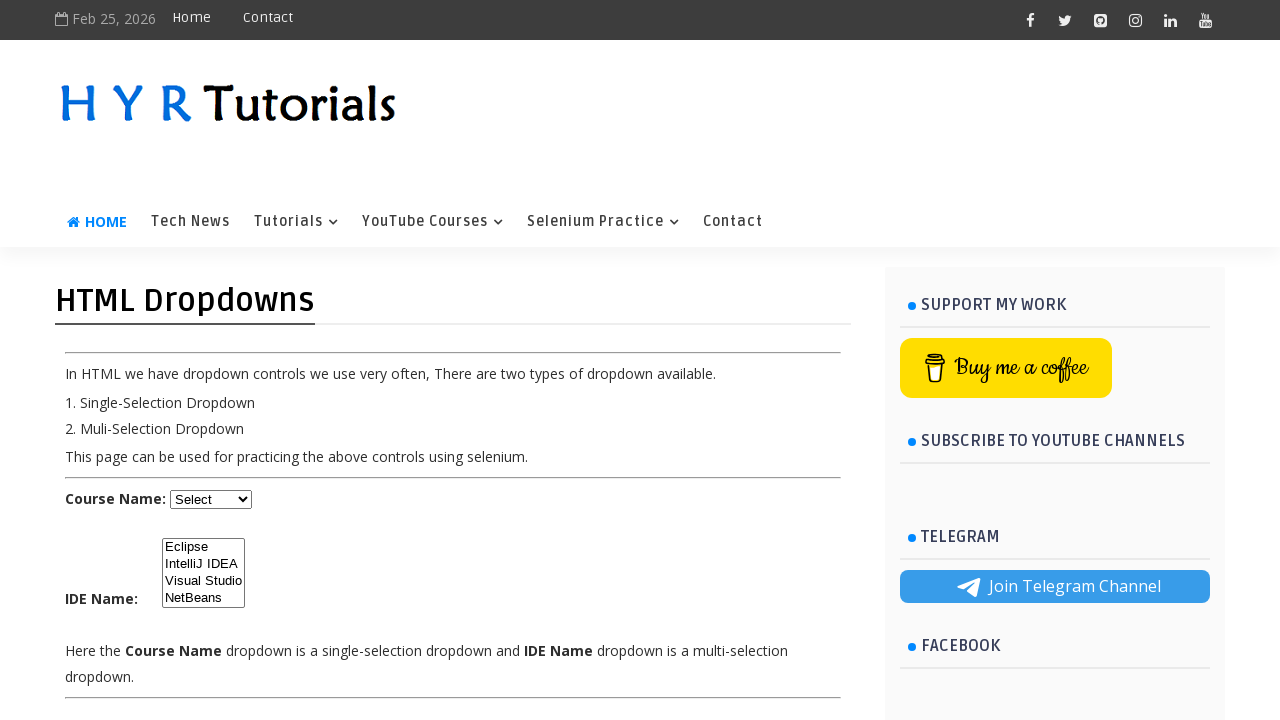

Navigated to dropdown practice page
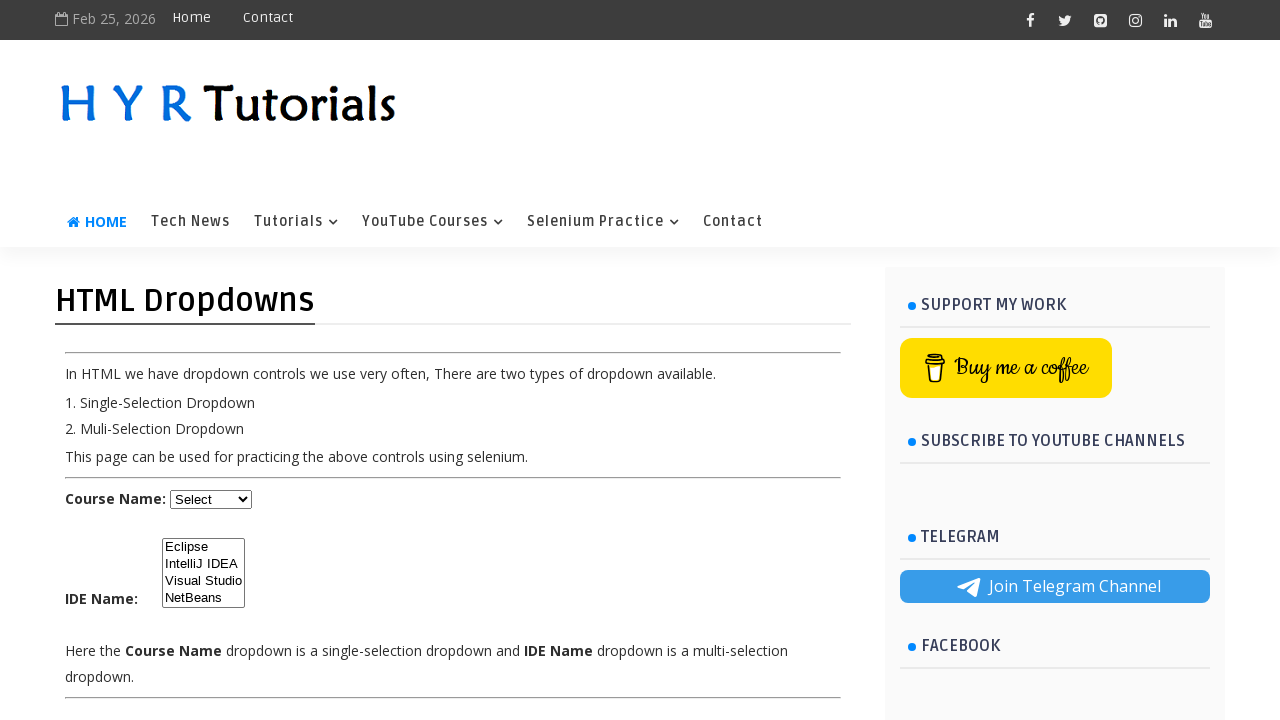

Located dropdown element with ID 'course'
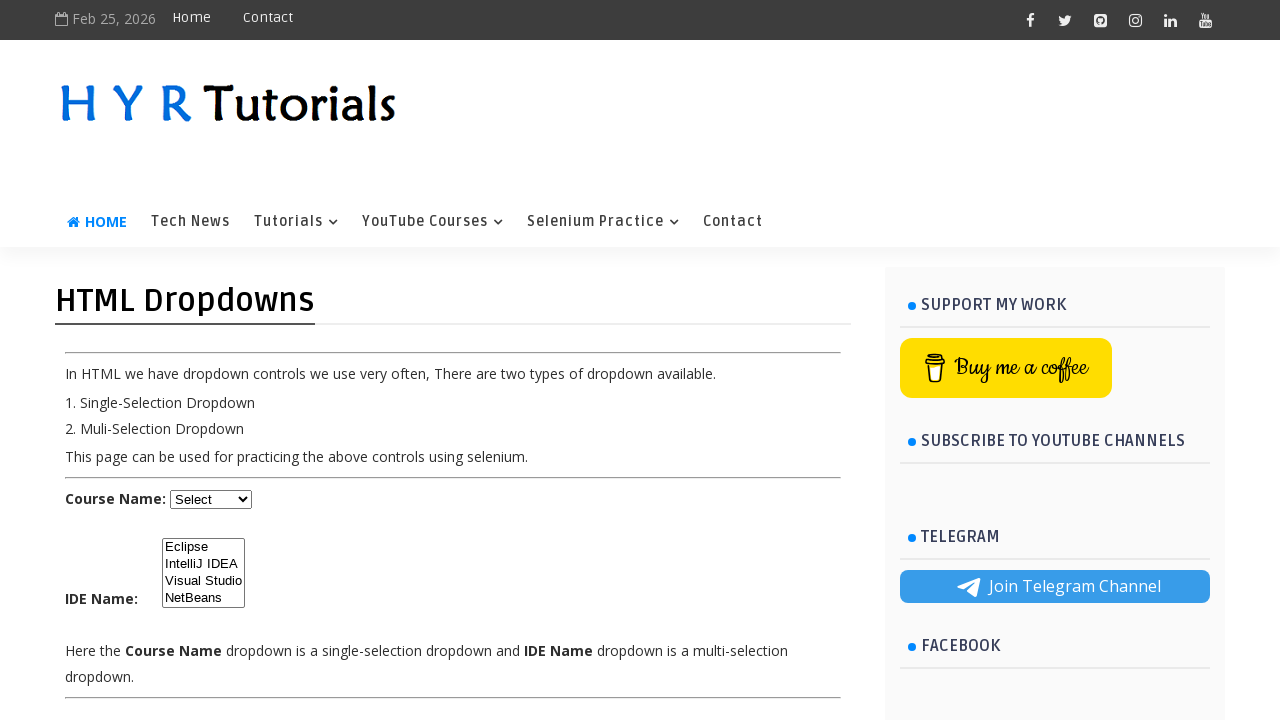

Selected option at index 1 from dropdown menu on #course
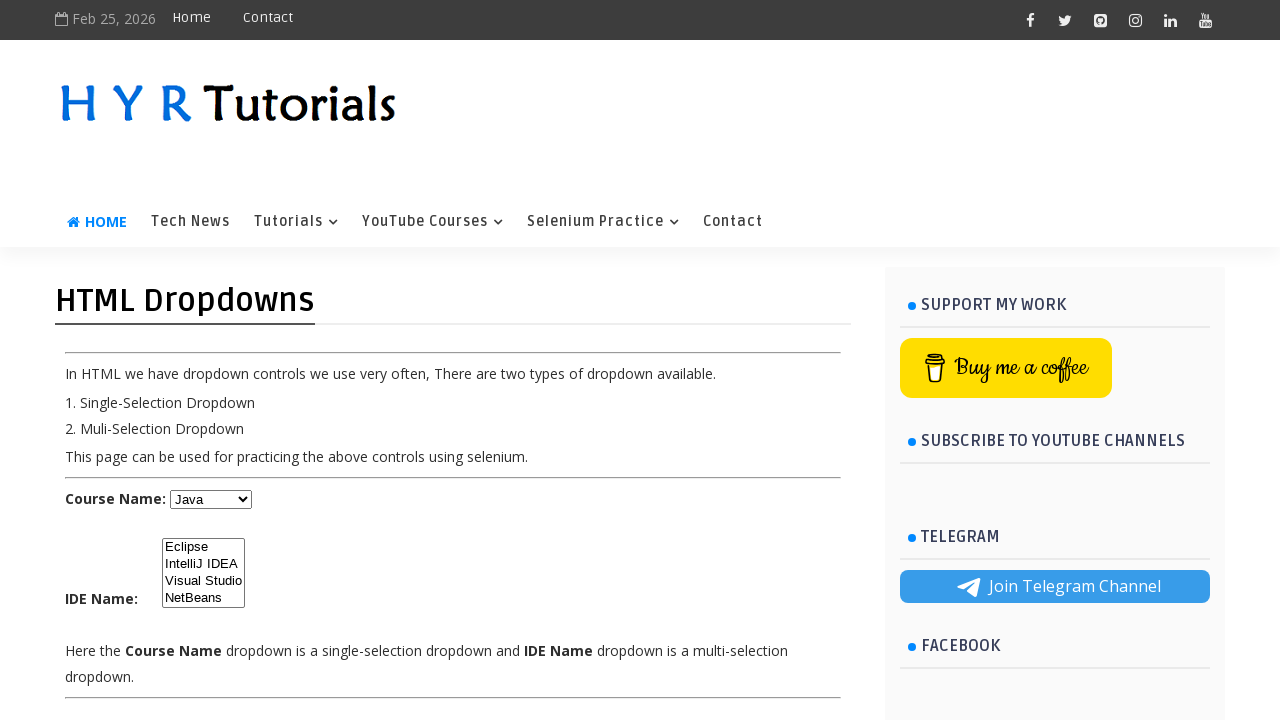

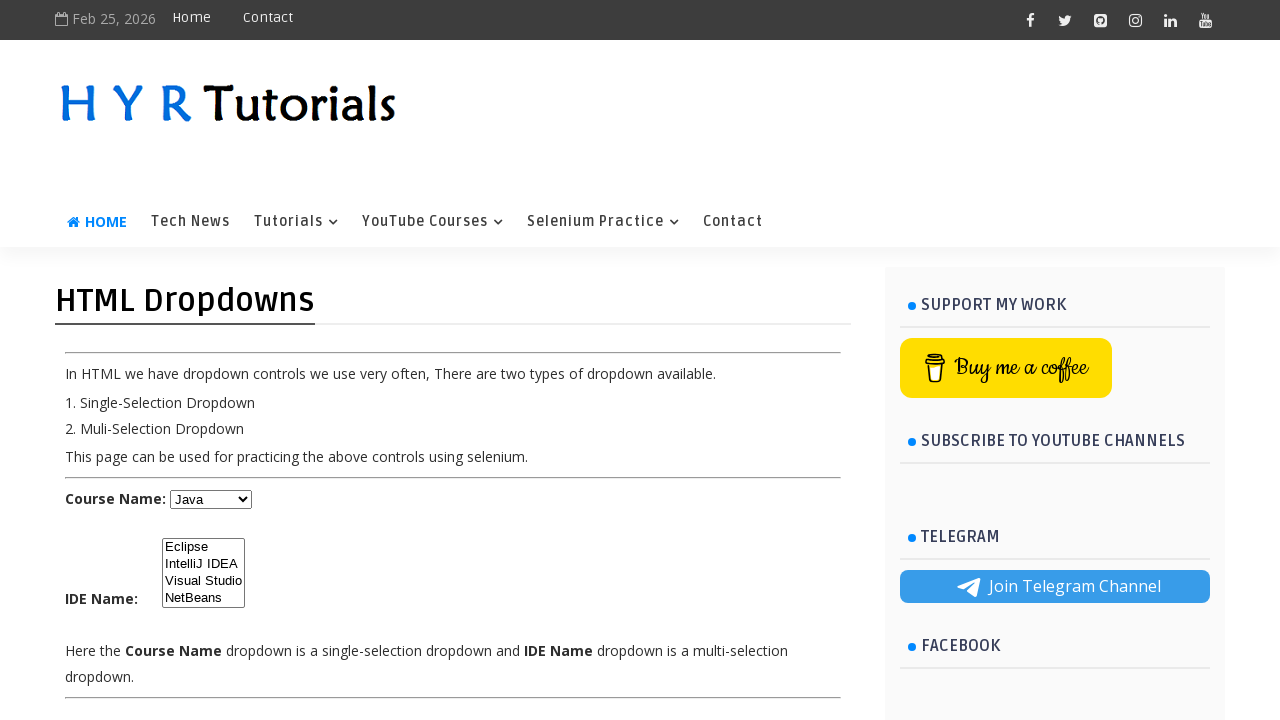